Tests interaction with Shadow DOM elements by locating a shadow host and filling a text input field within the shadow root

Starting URL: https://demoapps.qspiders.com/ui/shadow?sublist=0

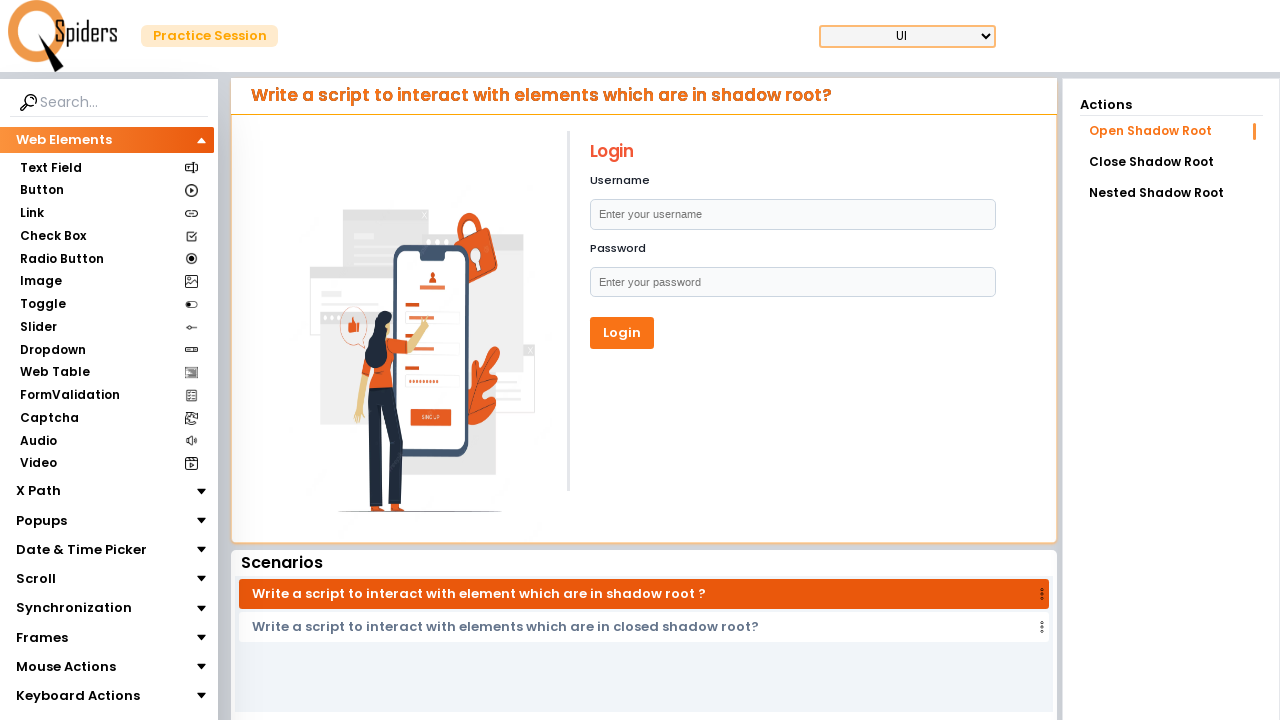

Navigated to Shadow DOM test page
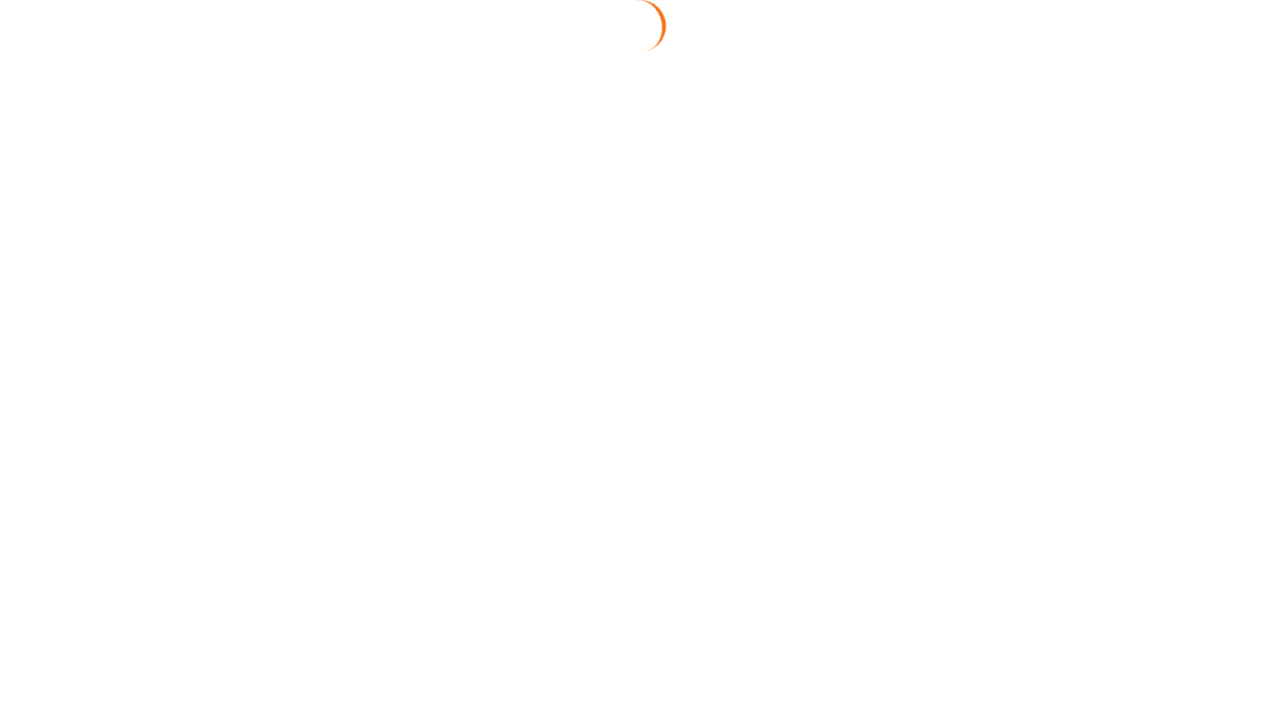

Located shadow DOM input element using piercing selector
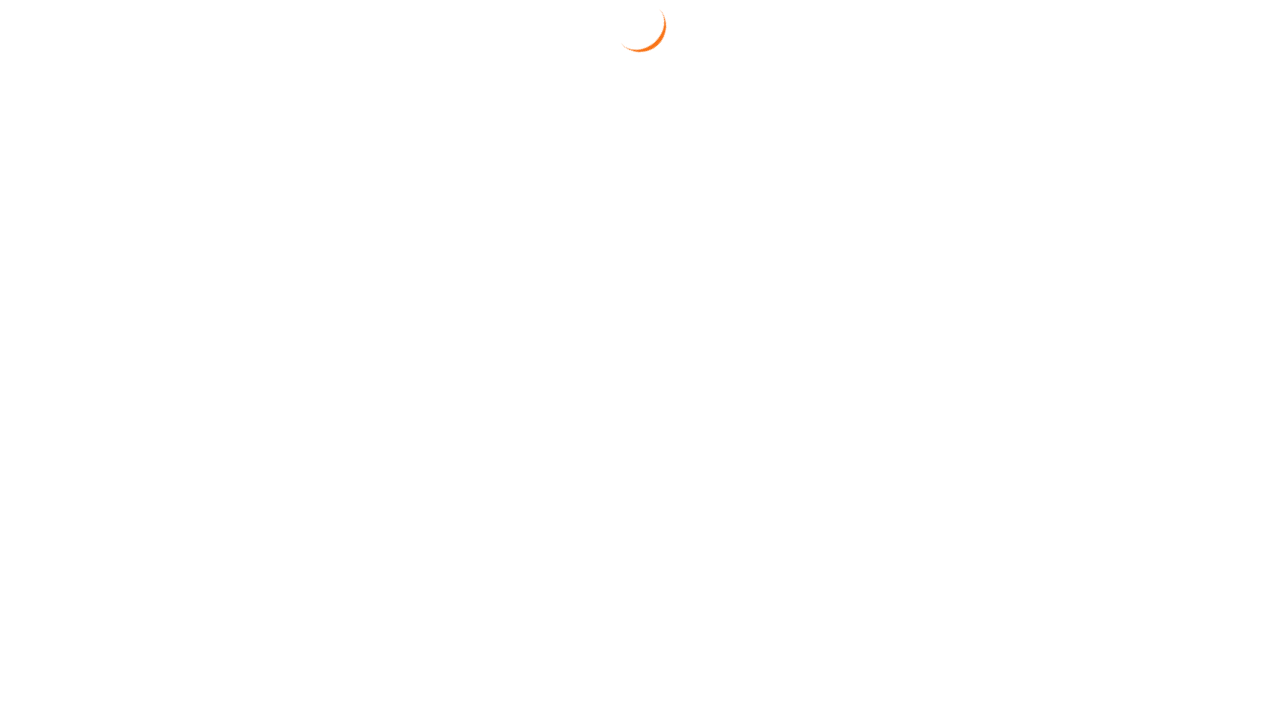

Filled shadow DOM input field with 'marcus_test' on div.my-3 >> input[type='text'] >> nth=0
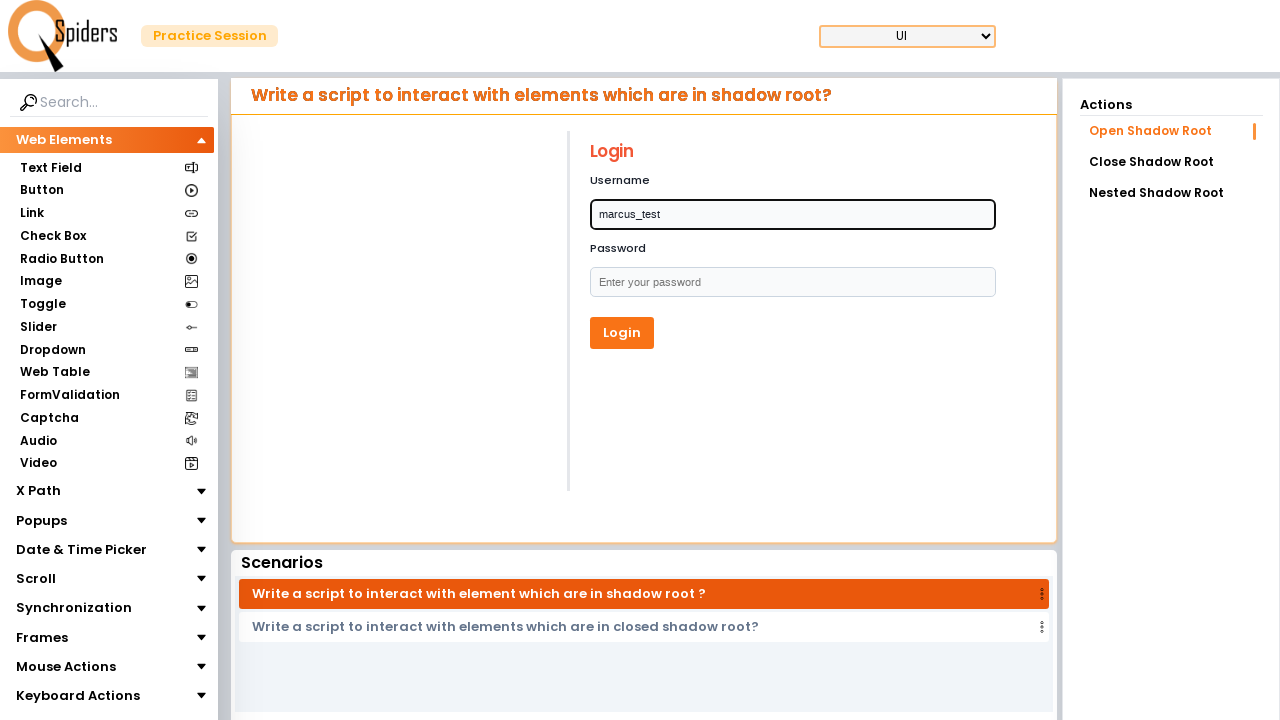

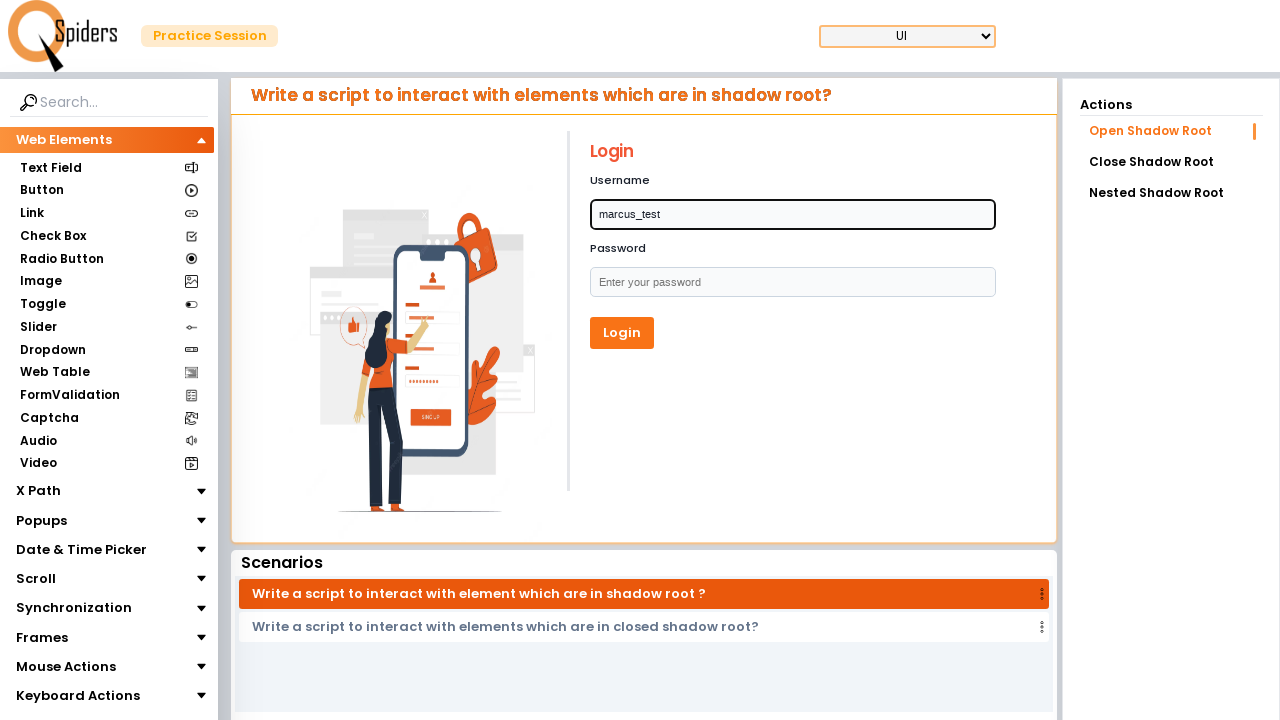